Tests unmarking todo items as complete by unchecking their checkboxes

Starting URL: https://demo.playwright.dev/todomvc

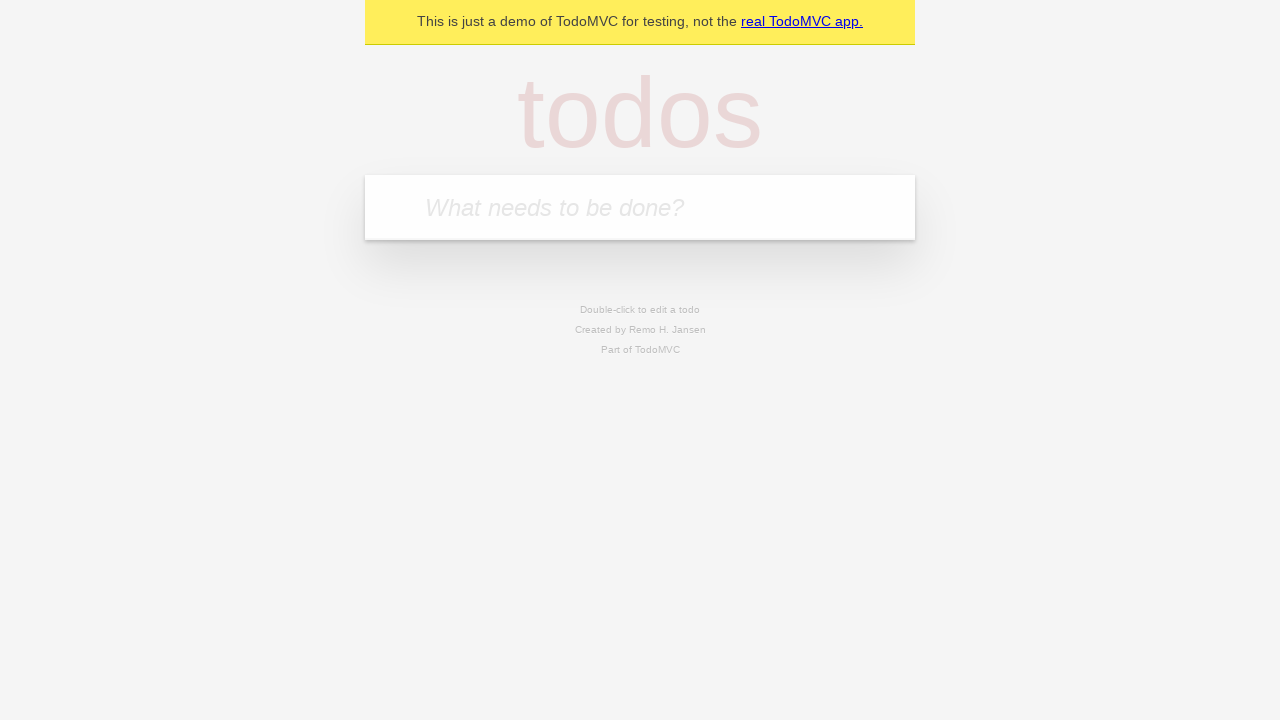

Filled new todo field with 'buy some cheese' on internal:attr=[placeholder="What needs to be done?"i]
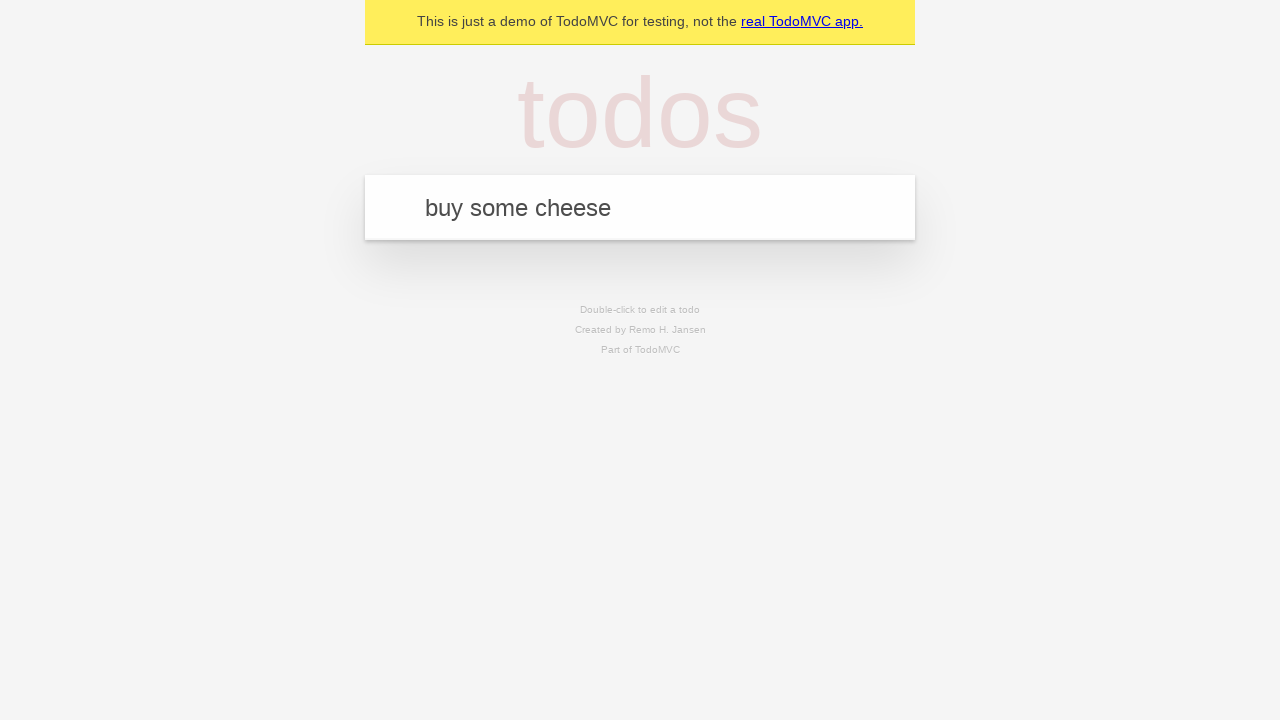

Pressed Enter to create todo item 'buy some cheese' on internal:attr=[placeholder="What needs to be done?"i]
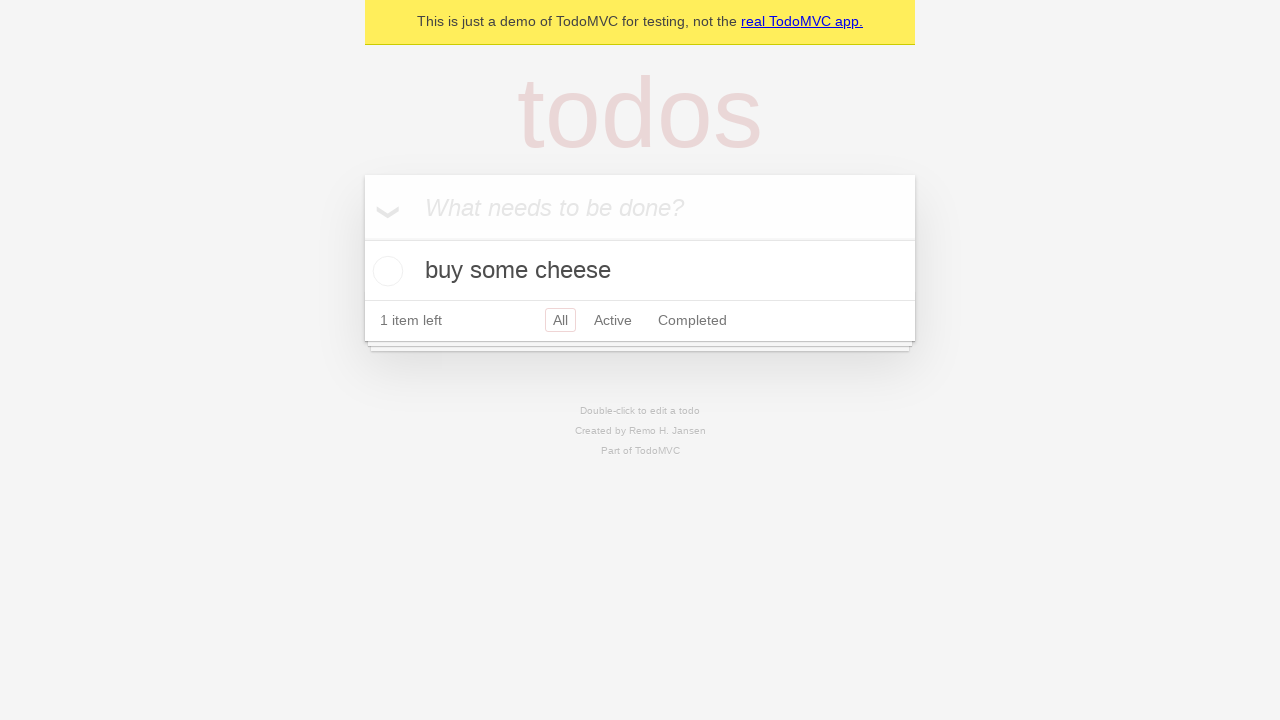

Filled new todo field with 'feed the cat' on internal:attr=[placeholder="What needs to be done?"i]
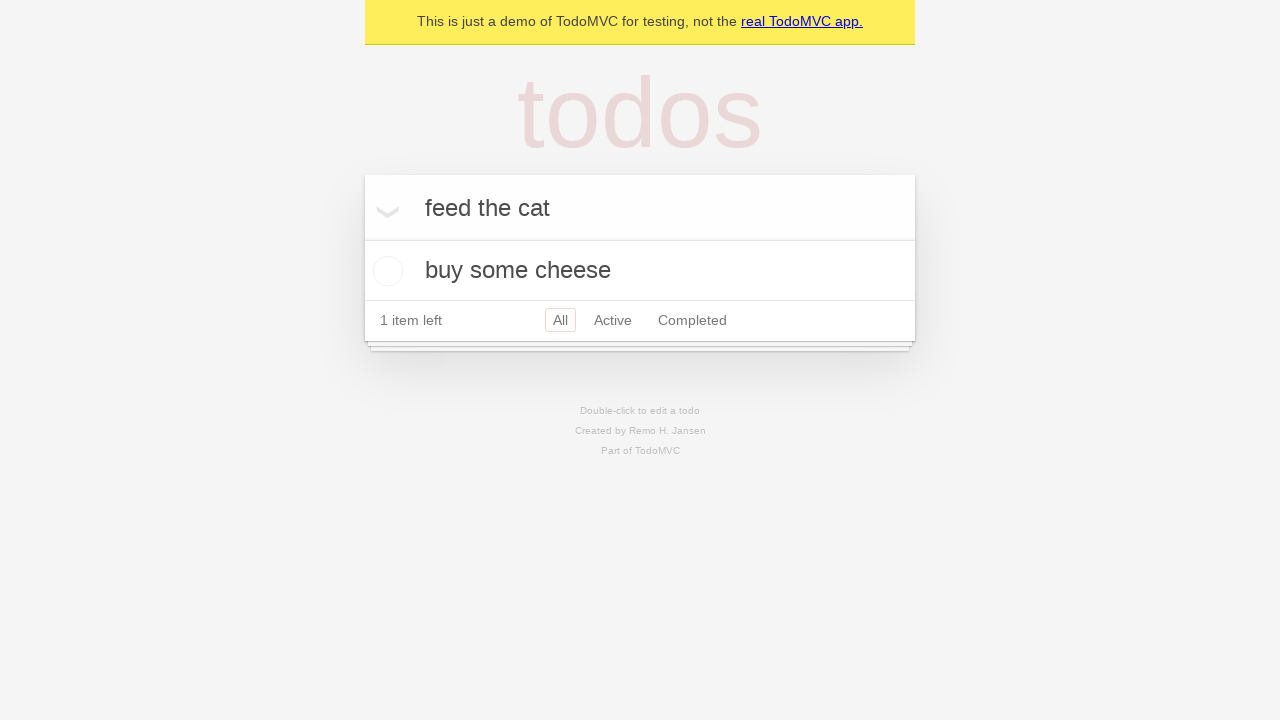

Pressed Enter to create todo item 'feed the cat' on internal:attr=[placeholder="What needs to be done?"i]
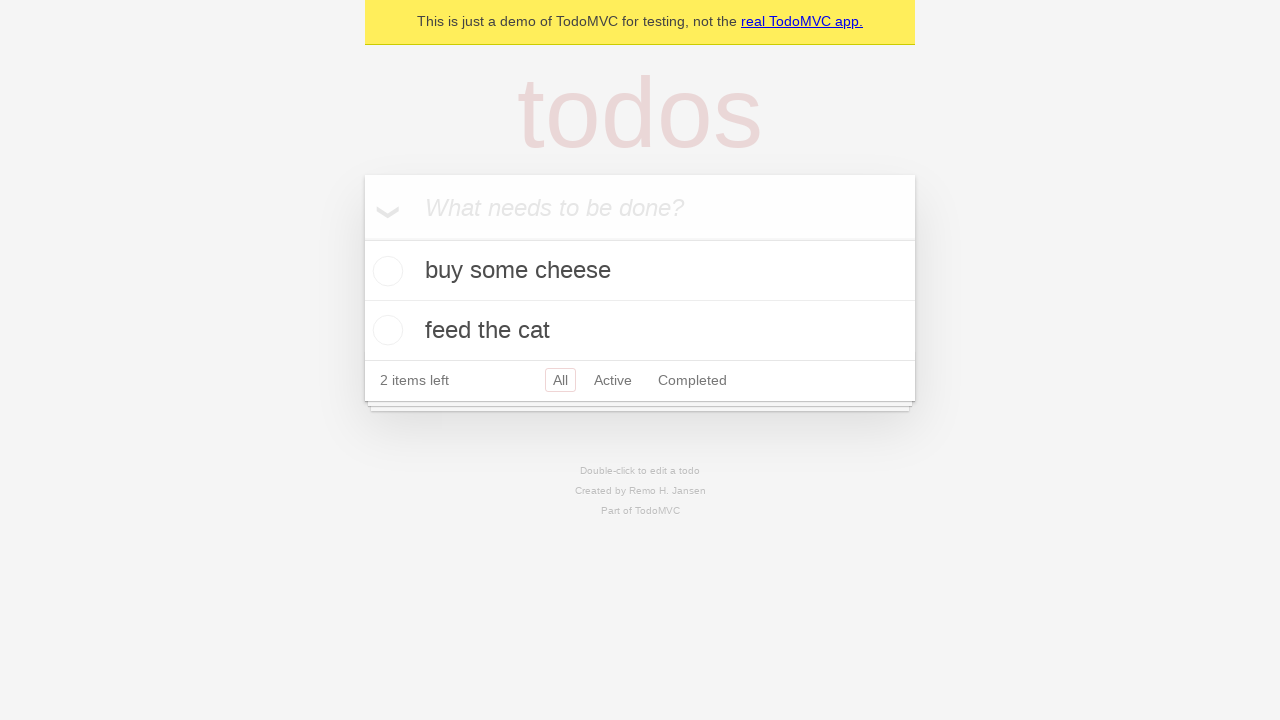

Waited for both todo items to load
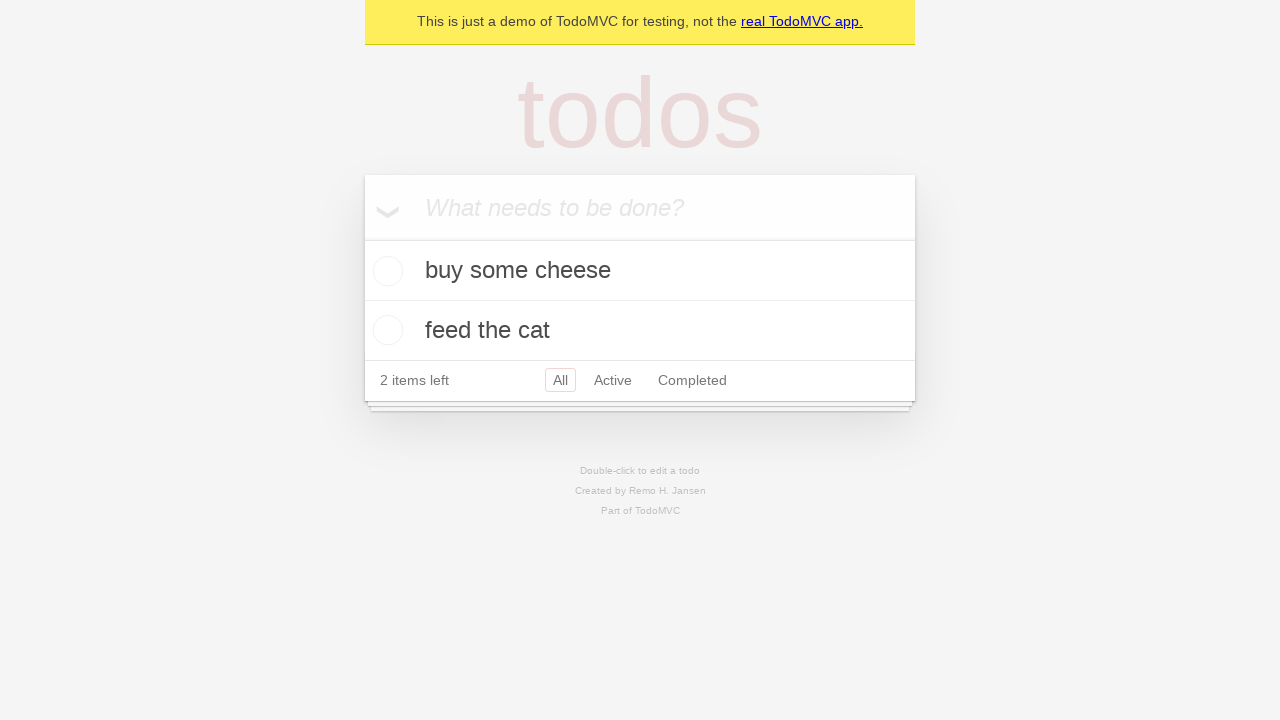

Located first todo item
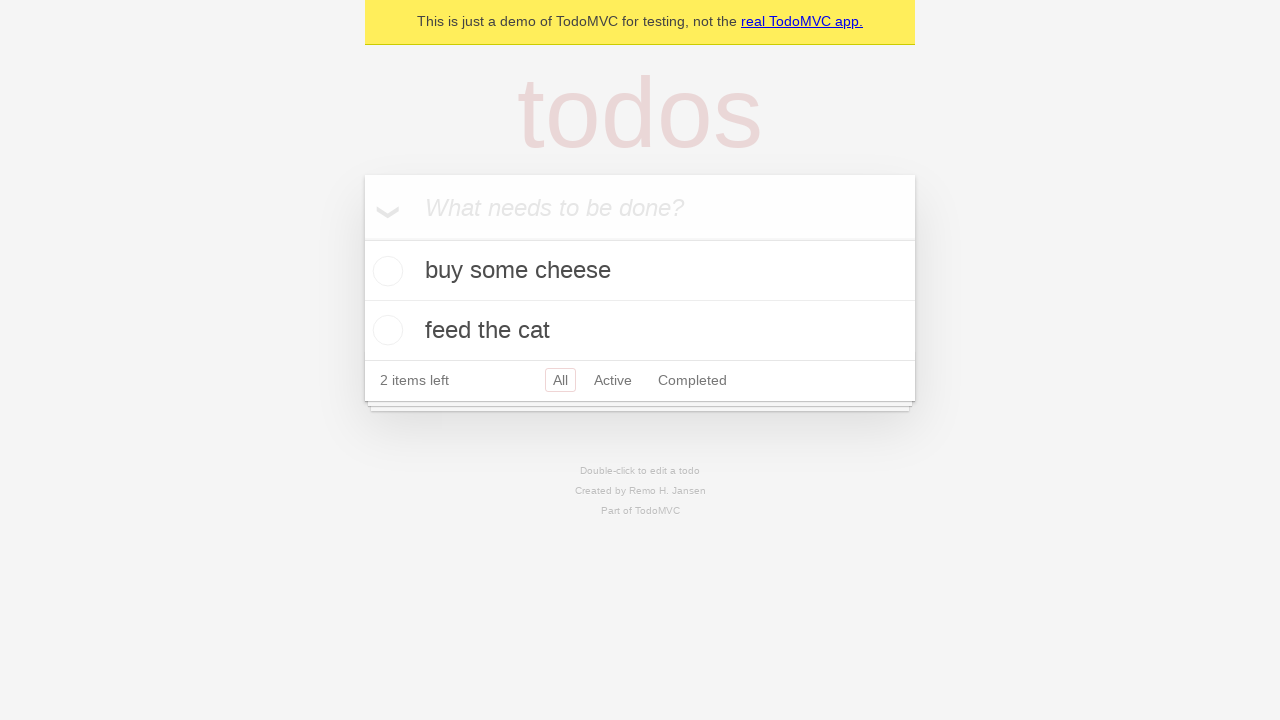

Located checkbox for first todo item
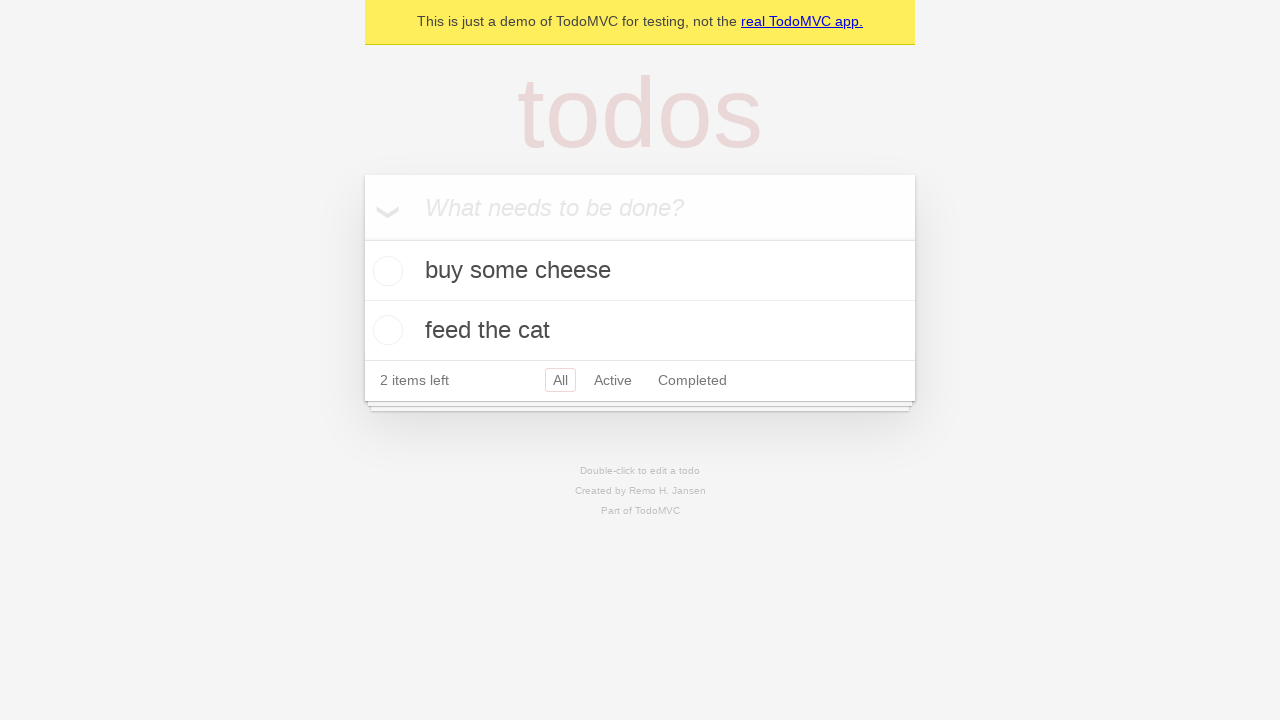

Checked the first todo item as complete at (385, 271) on internal:testid=[data-testid="todo-item"s] >> nth=0 >> internal:role=checkbox
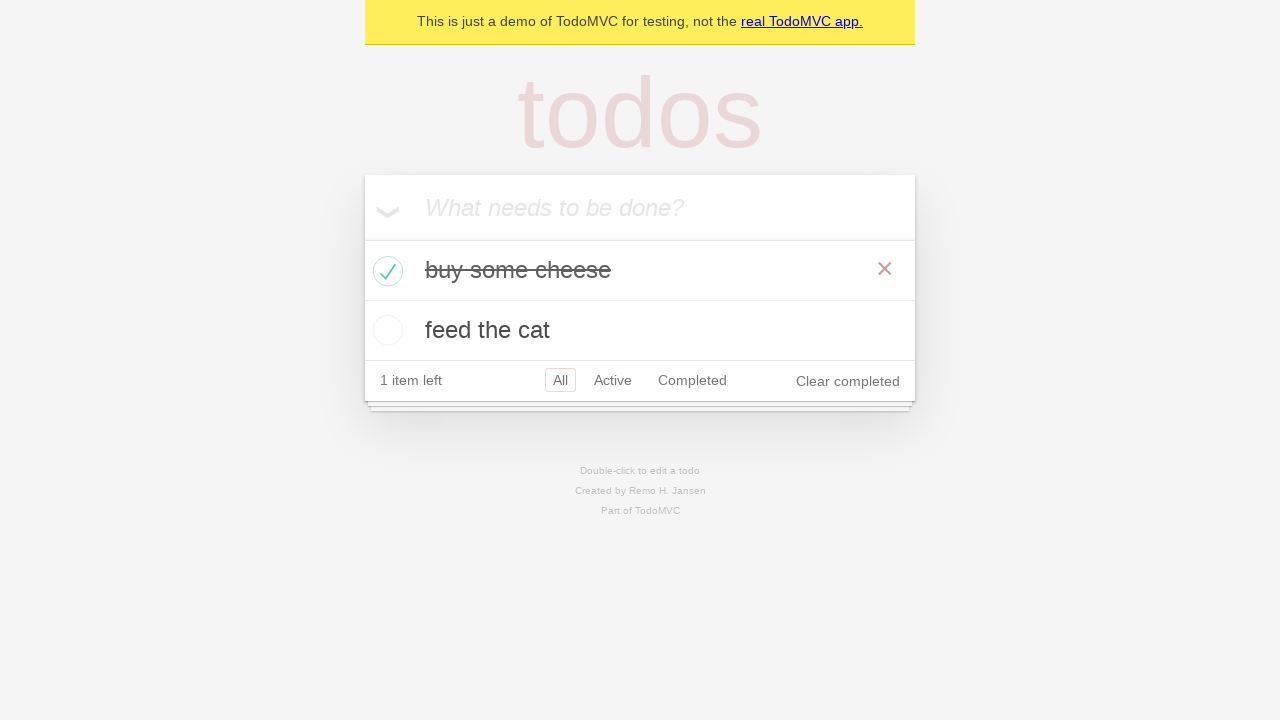

Unchecked the first todo item to mark as incomplete at (385, 271) on internal:testid=[data-testid="todo-item"s] >> nth=0 >> internal:role=checkbox
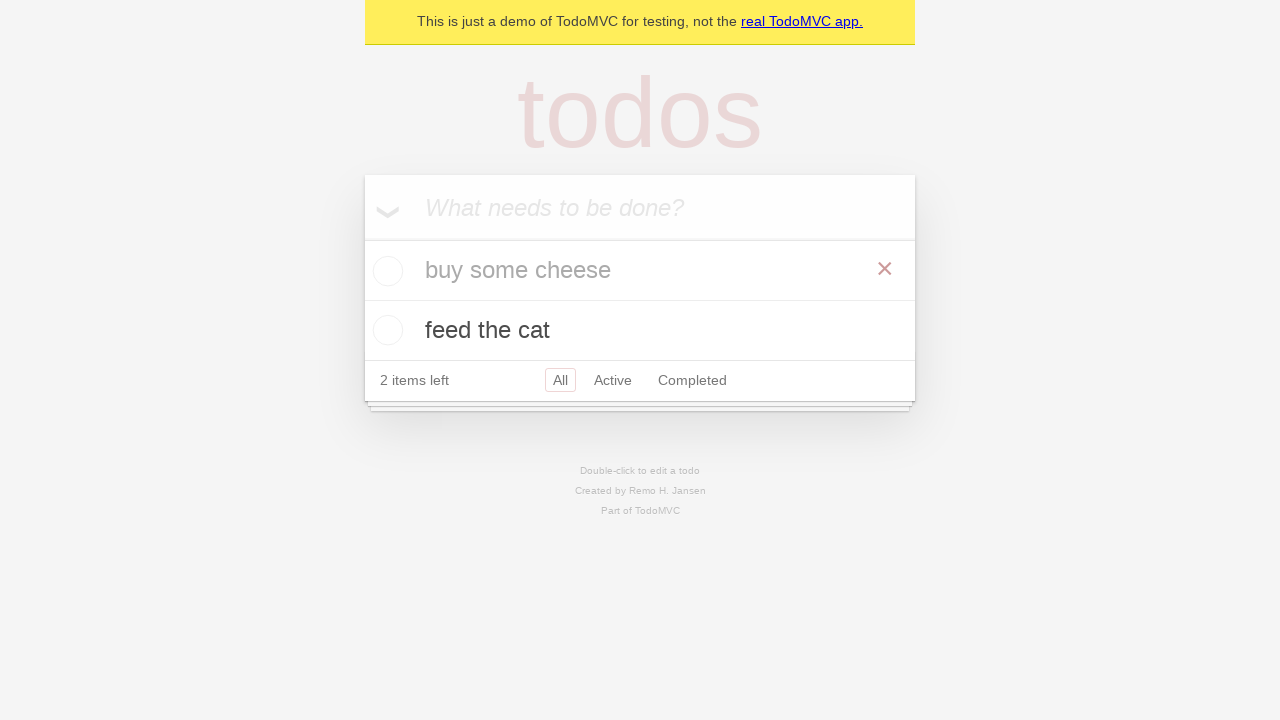

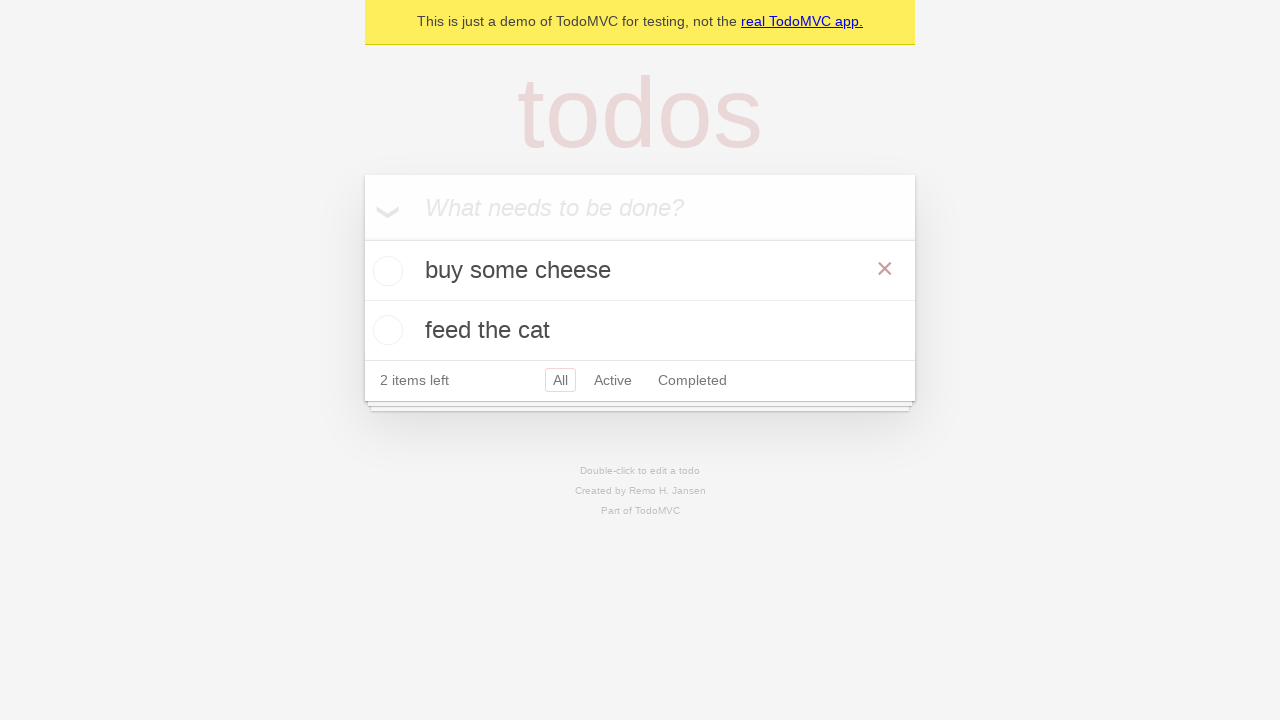